Tests implicit wait functionality by clicking a verify button and checking for a success message

Starting URL: http://suninjuly.github.io/wait1.html

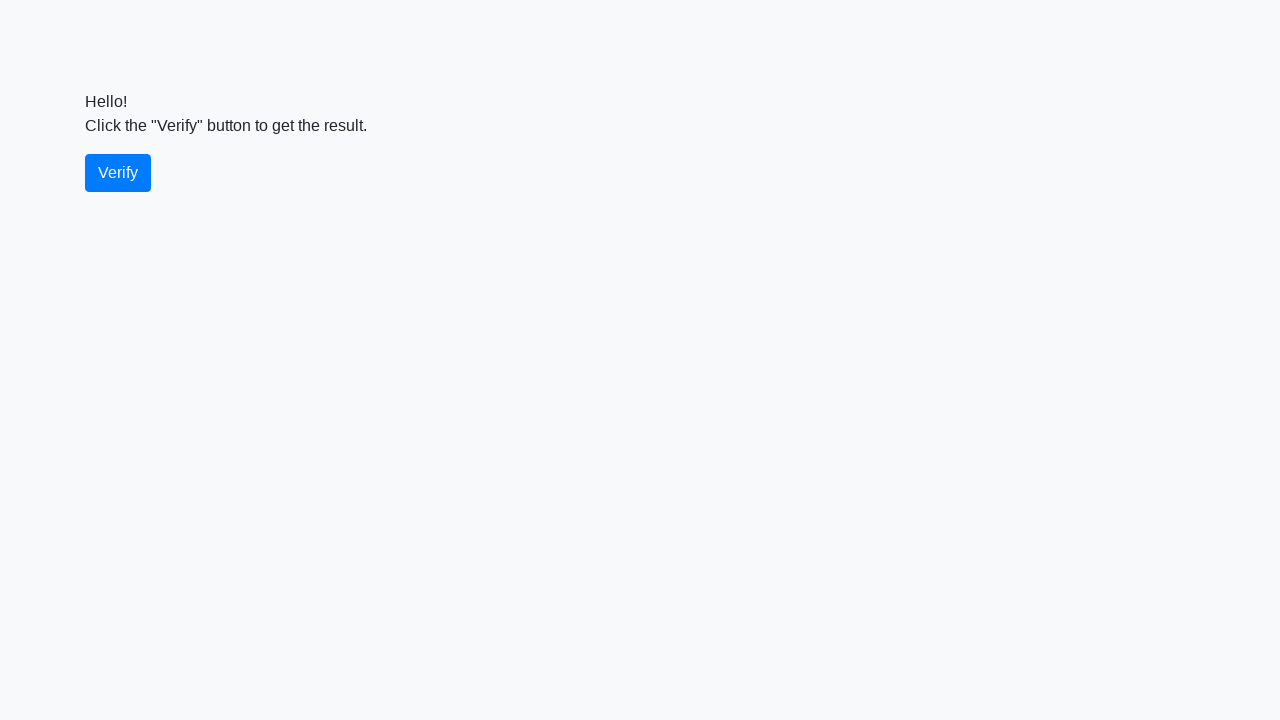

Clicked verify button at (118, 173) on #verify
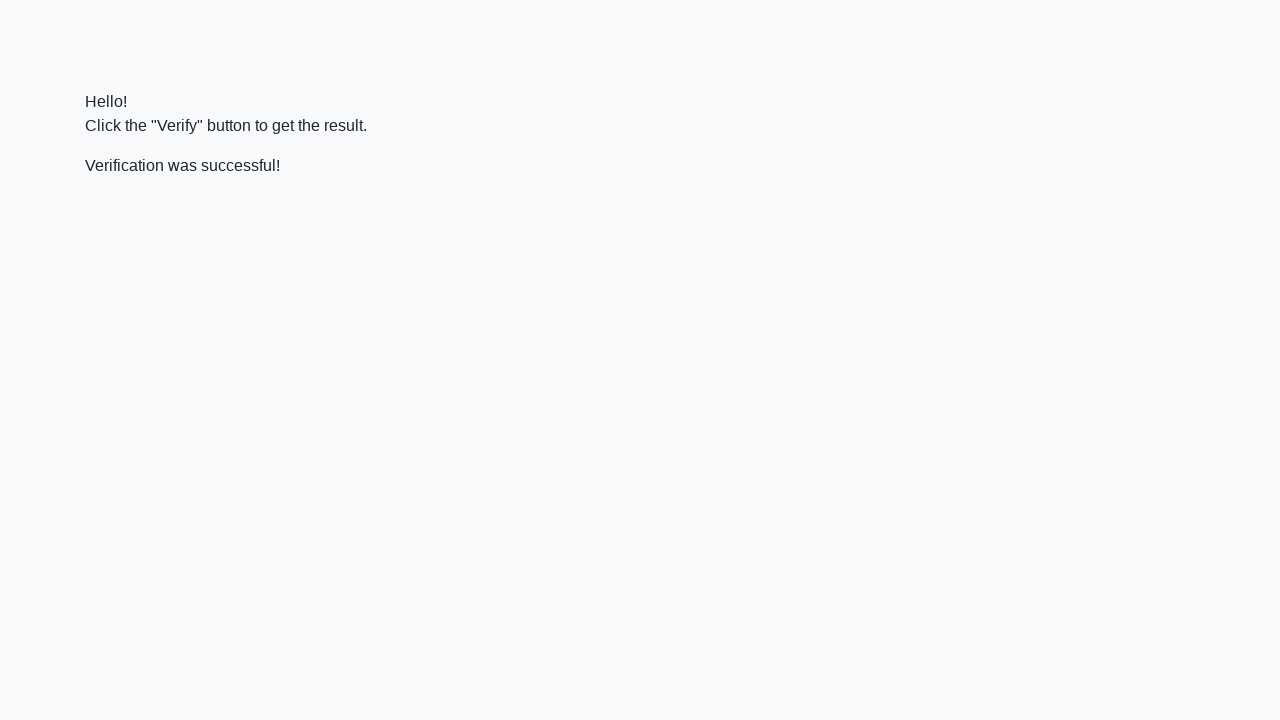

Located verify message element
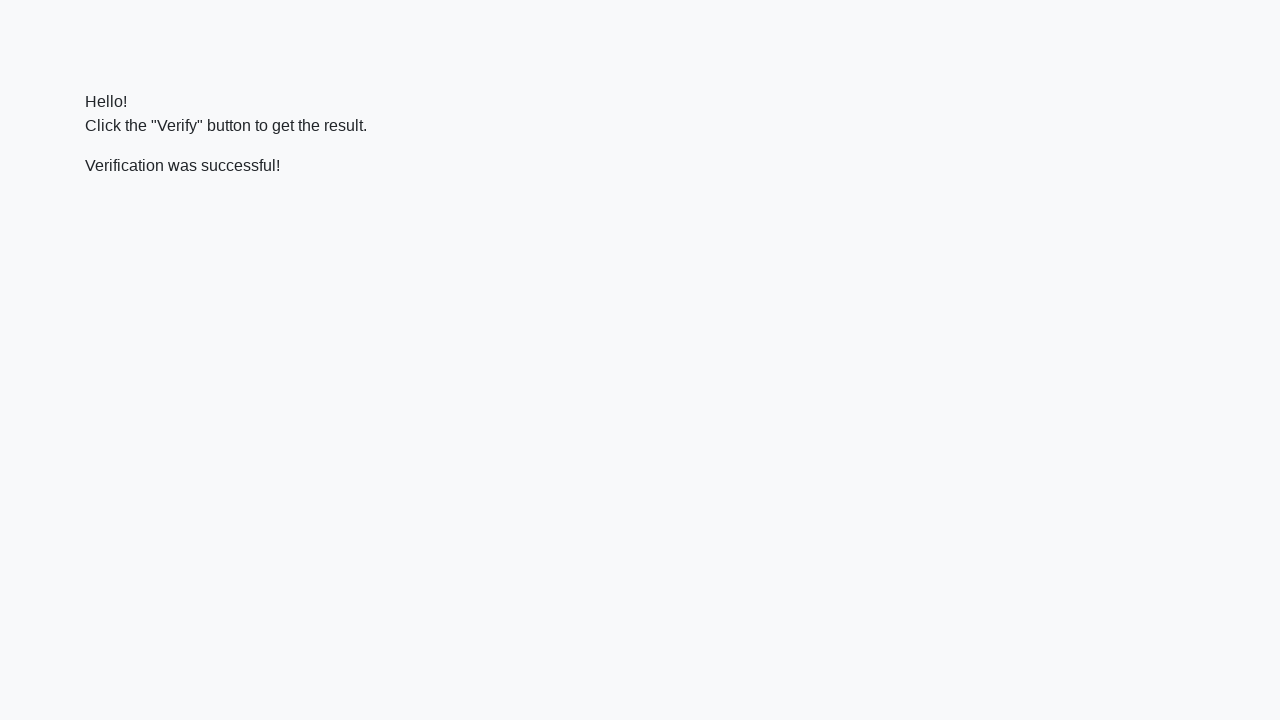

Success message appeared after implicit wait
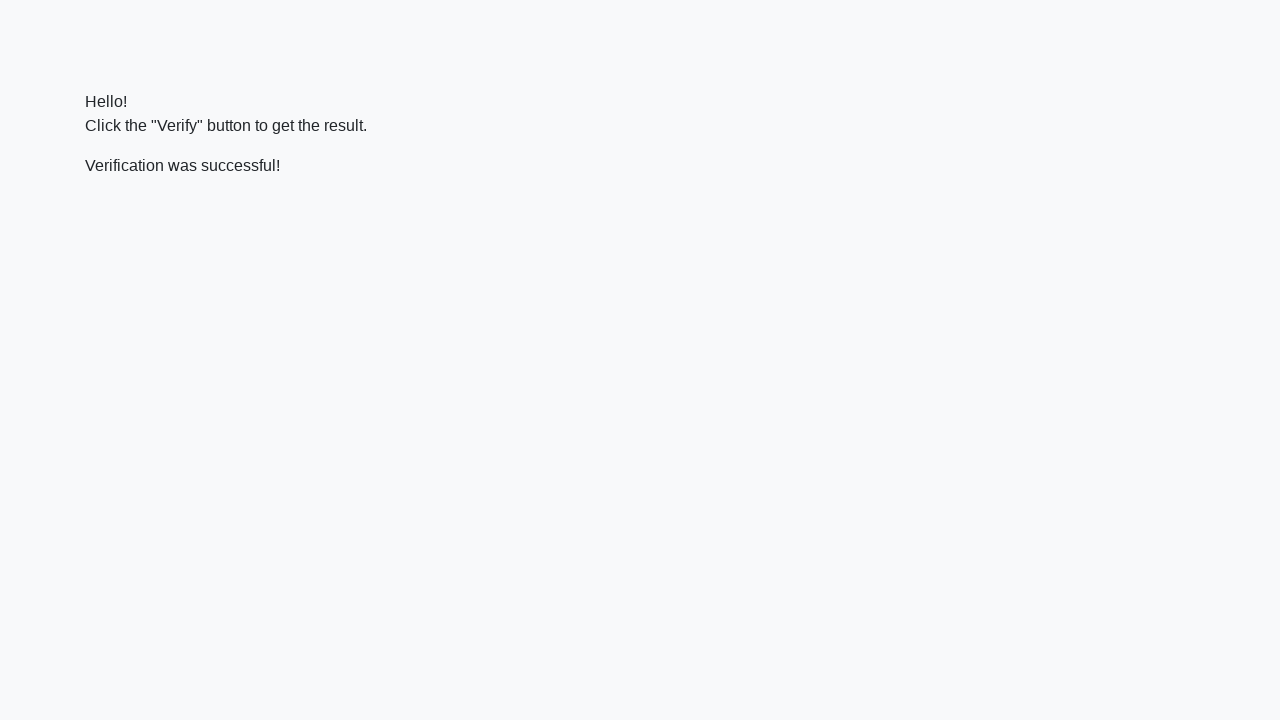

Verified success message contains 'successful'
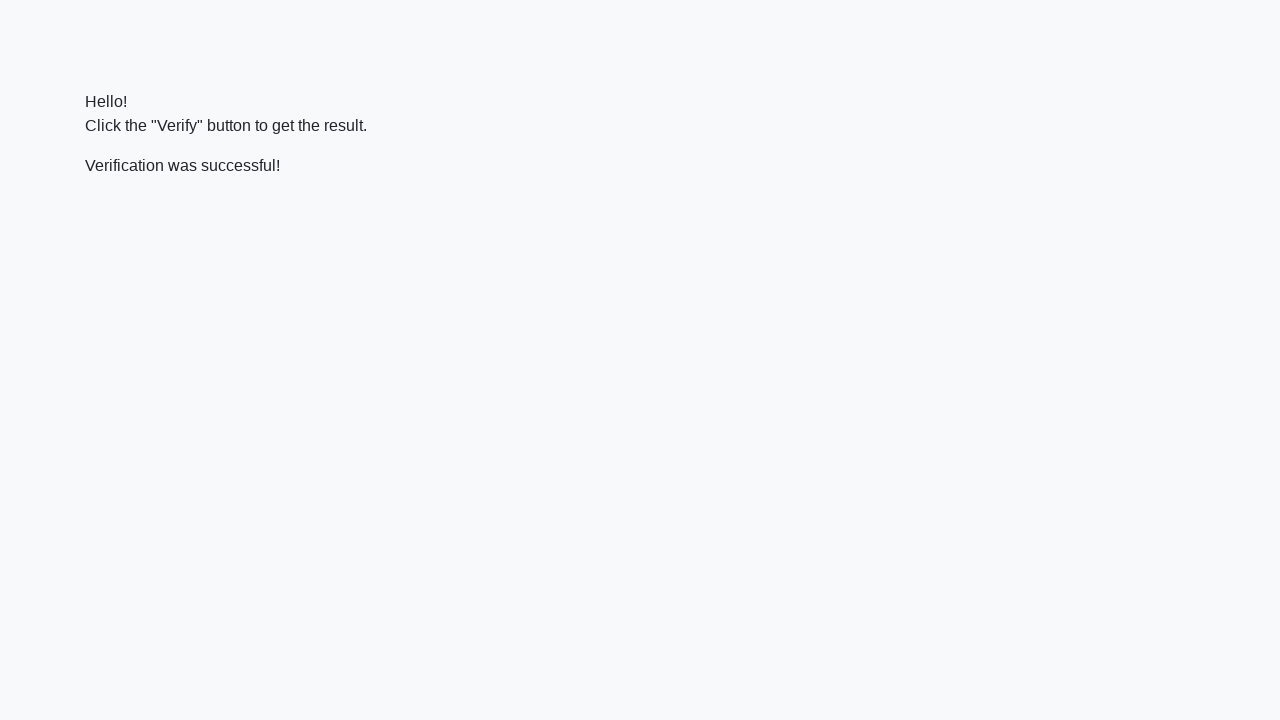

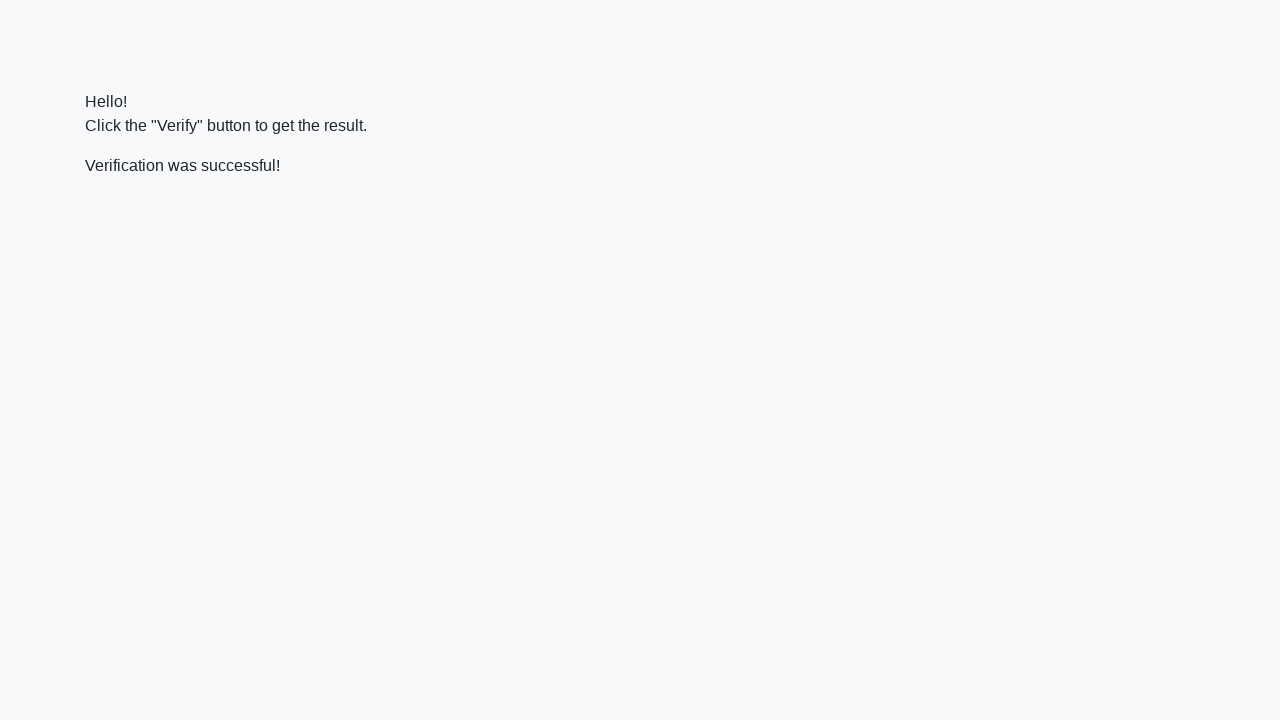